Tests multiple select dropdown functionality by selecting all language options, verifying selections, and then deselecting all

Starting URL: https://practice.cydeo.com/dropdown

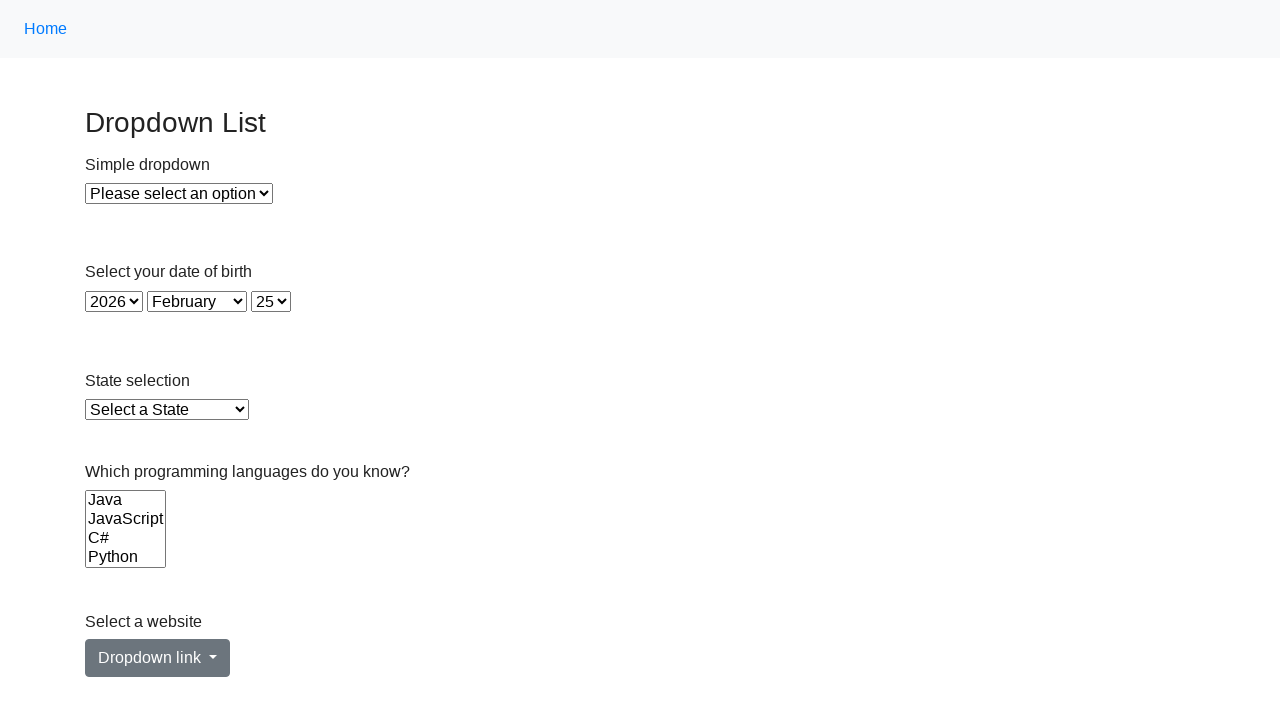

Located the Languages multiple select dropdown
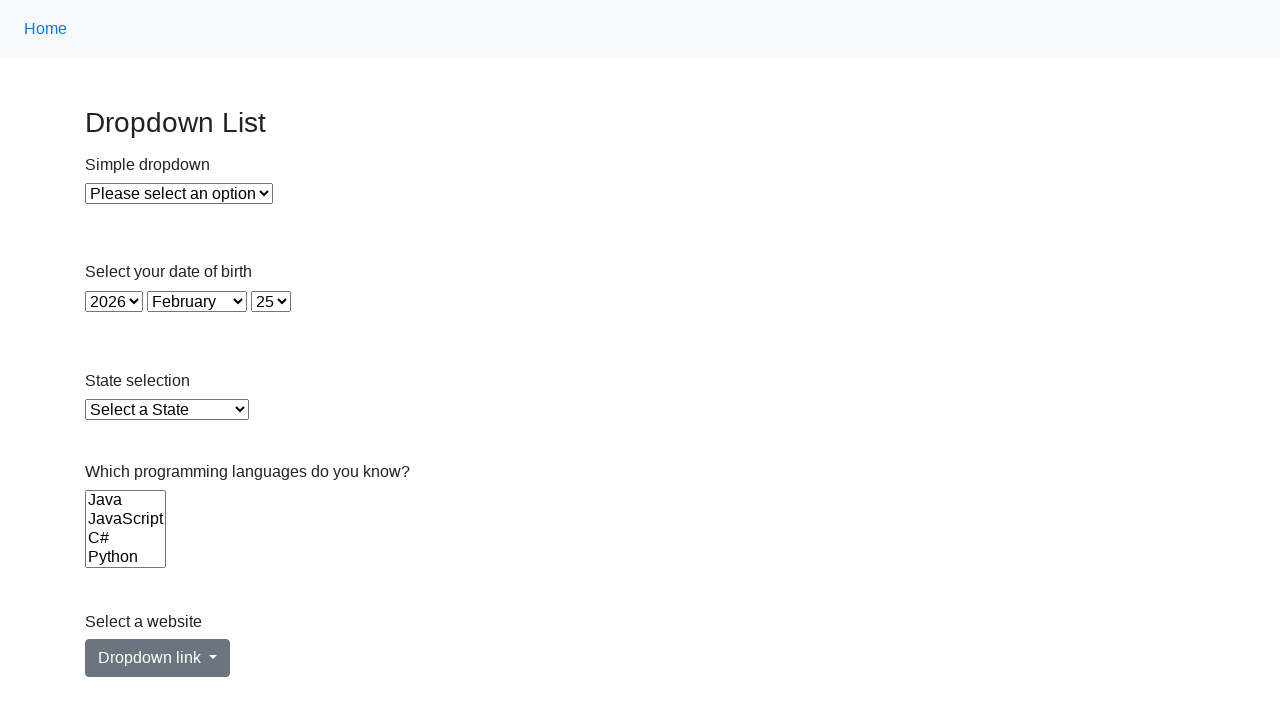

Selected language option at index 0 on select[name='Languages']
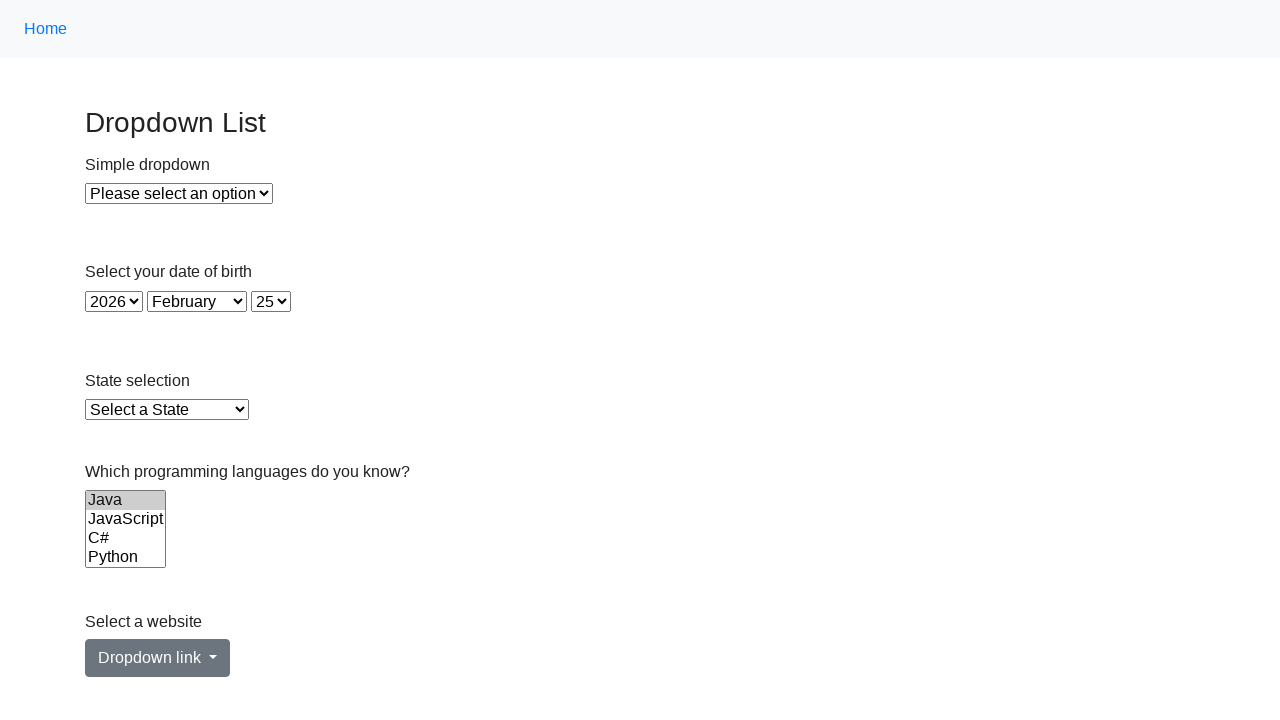

Selected language option at index 1 on select[name='Languages']
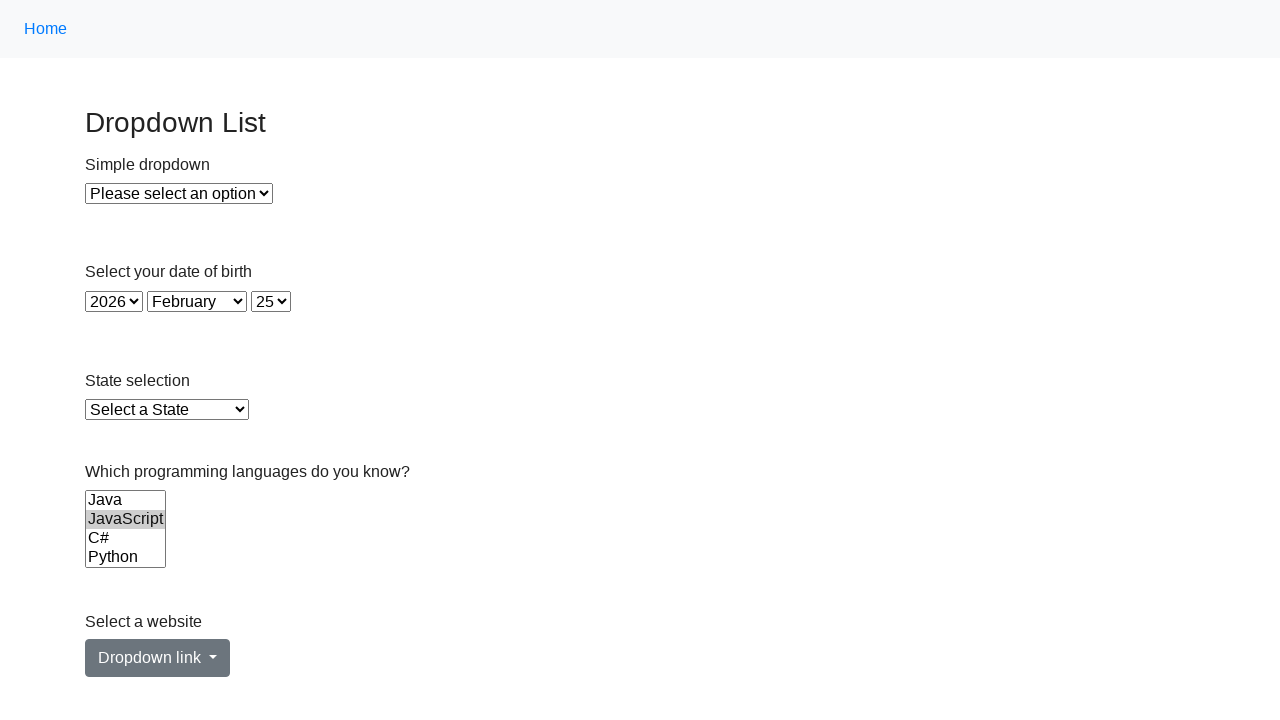

Selected language option at index 2 on select[name='Languages']
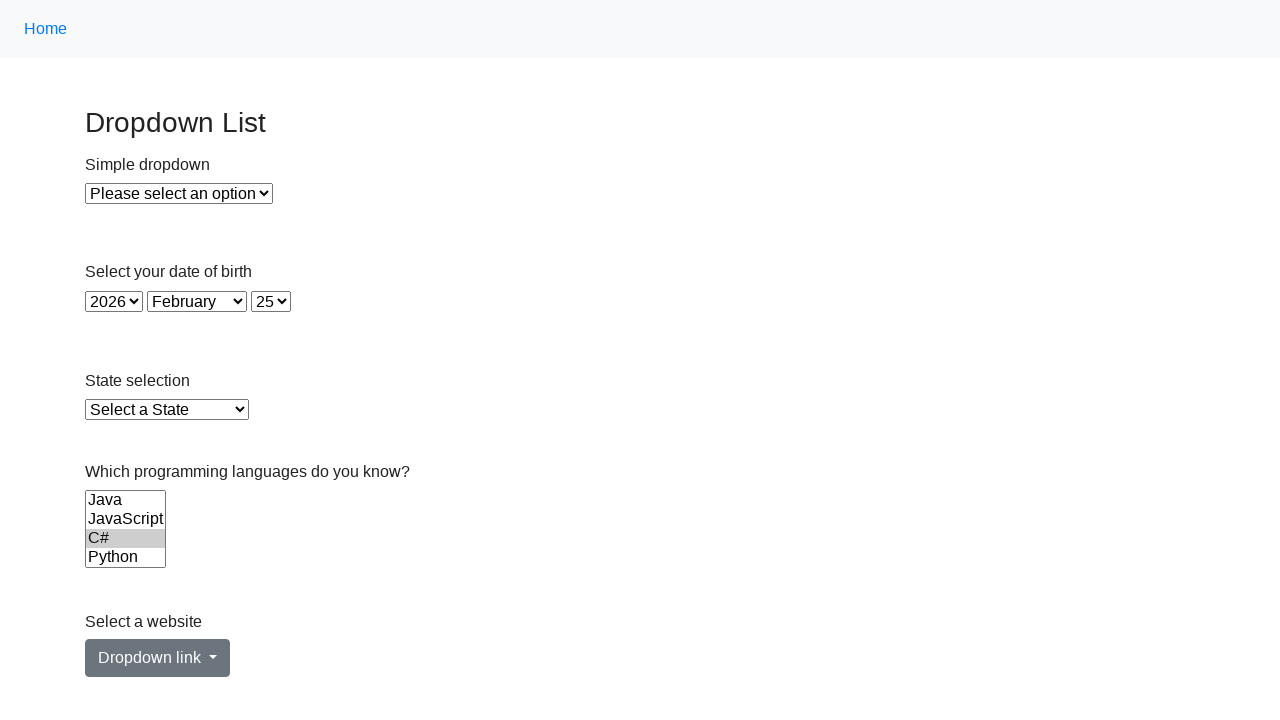

Selected language option at index 3 on select[name='Languages']
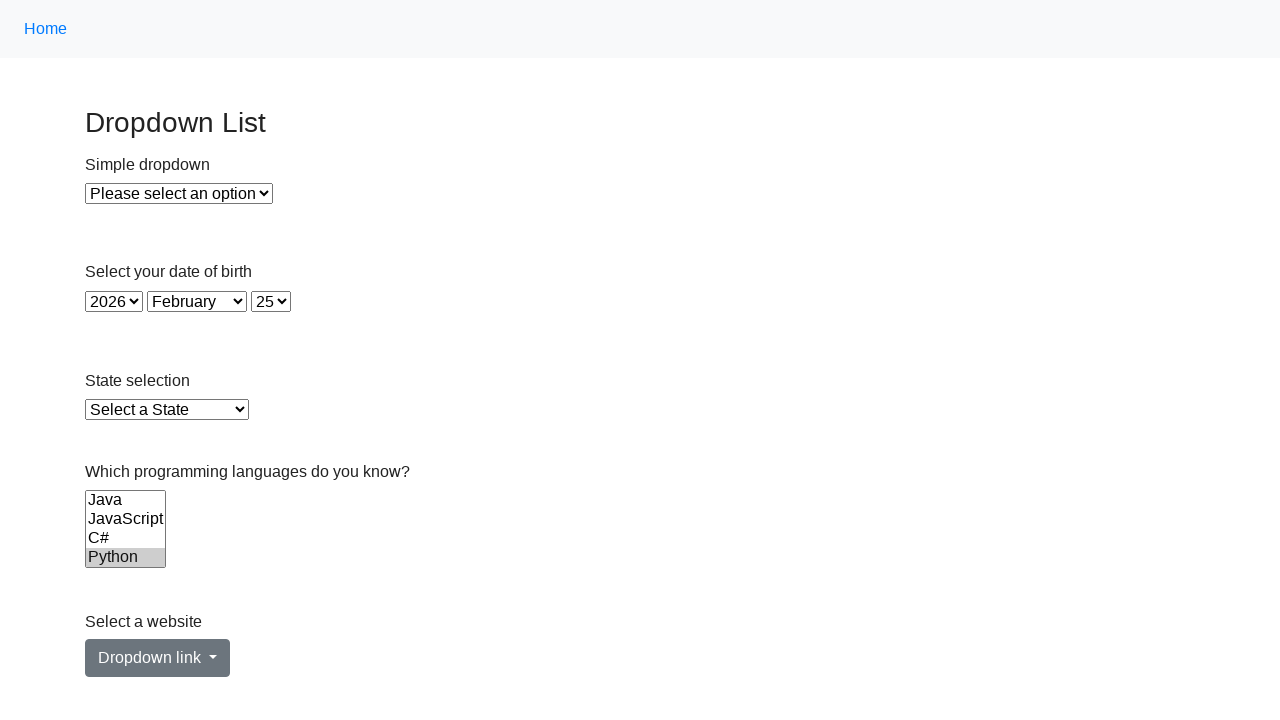

Selected language option at index 4 on select[name='Languages']
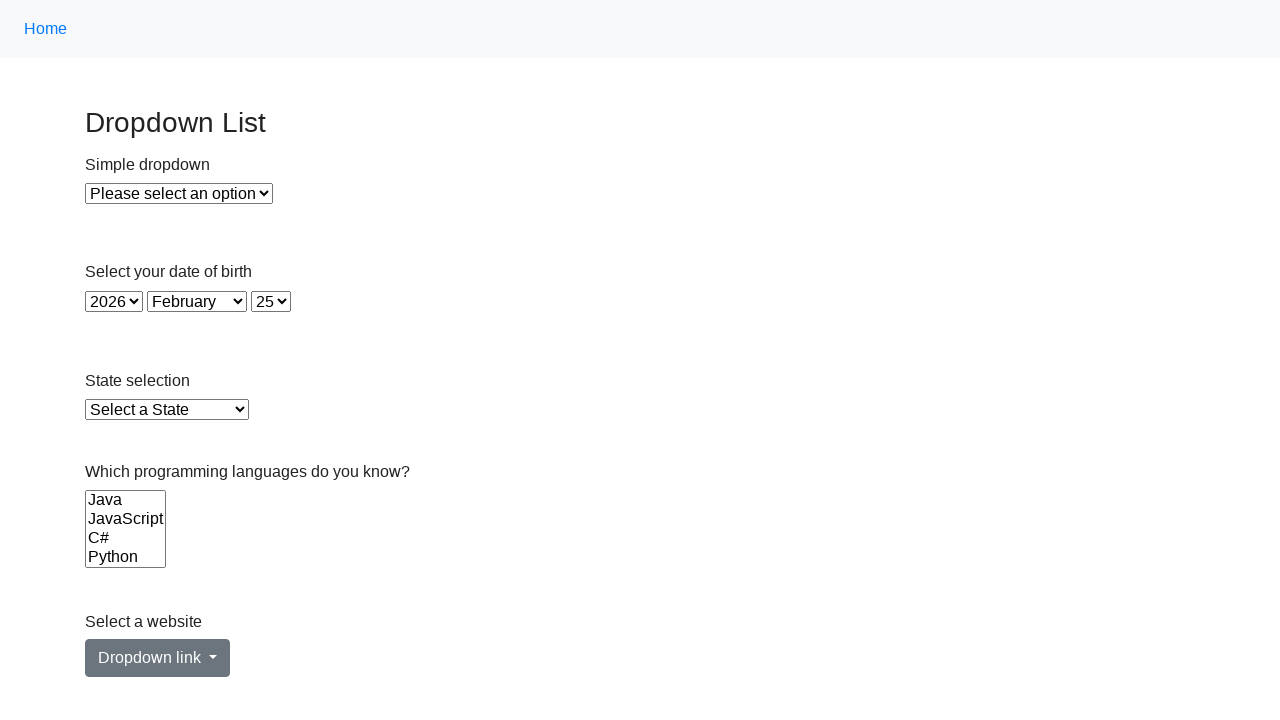

Selected language option at index 5 on select[name='Languages']
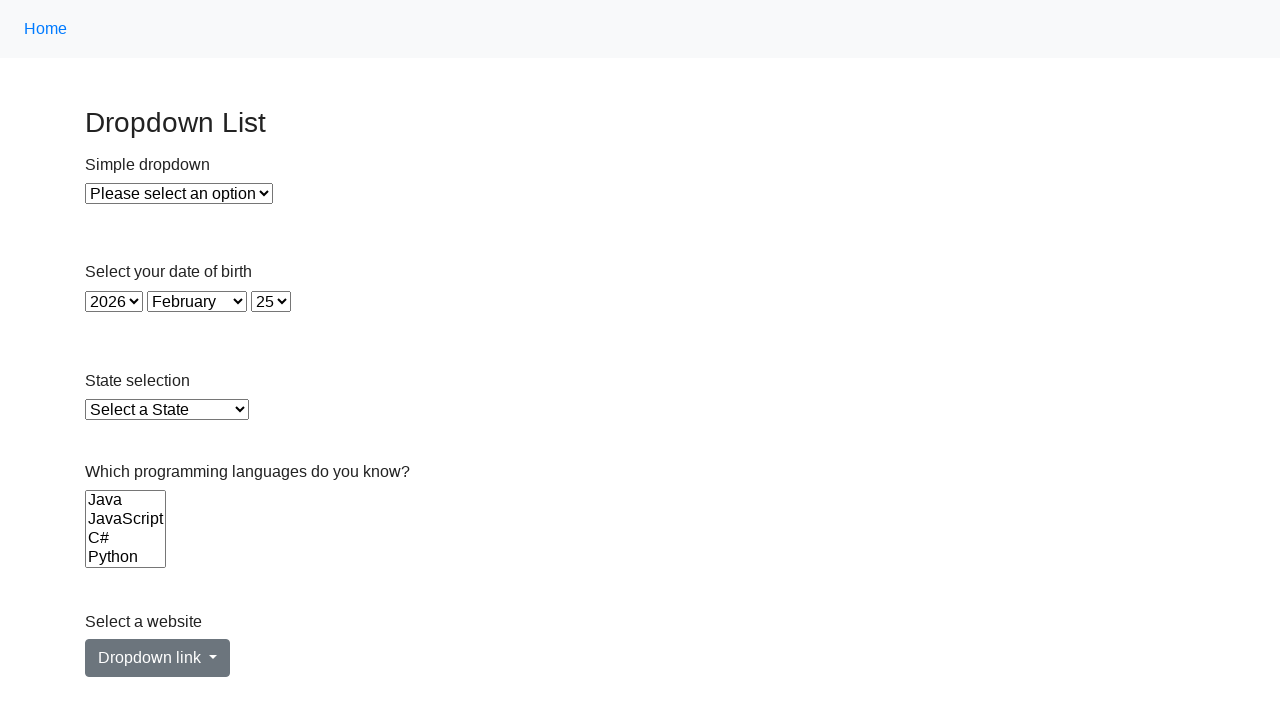

Retrieved all checked language options for verification
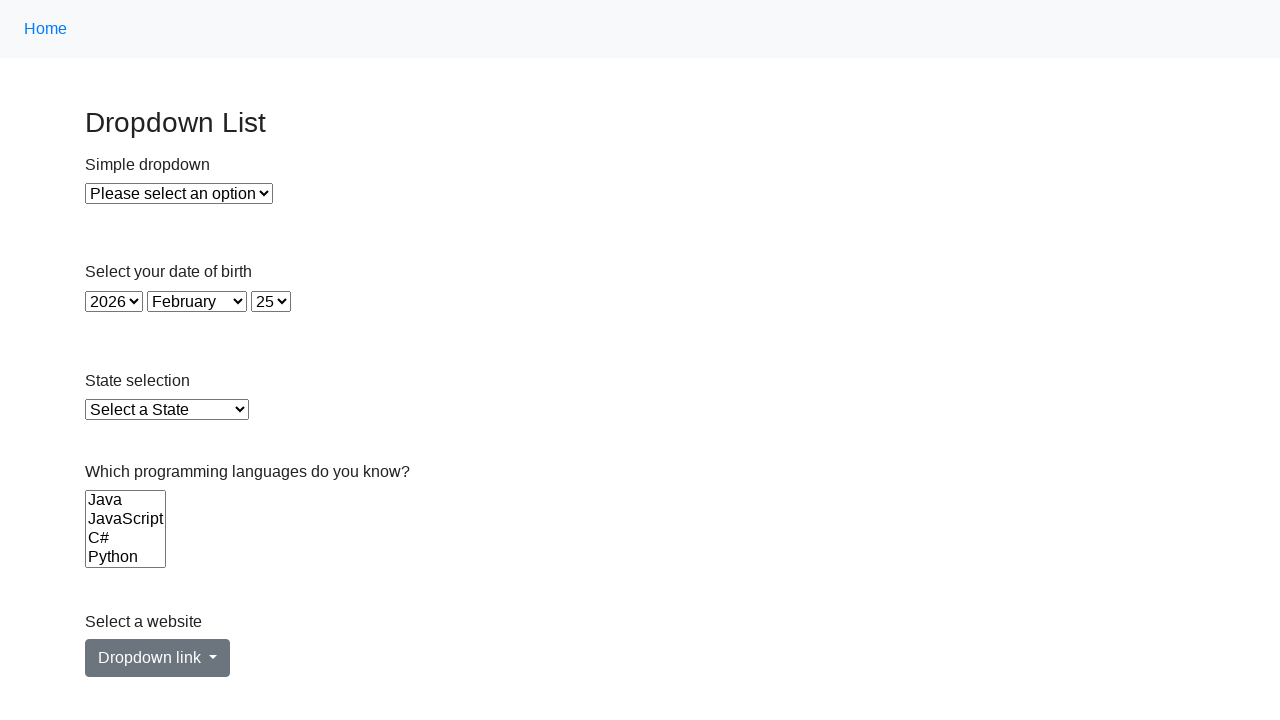

Printed all selected language values to console
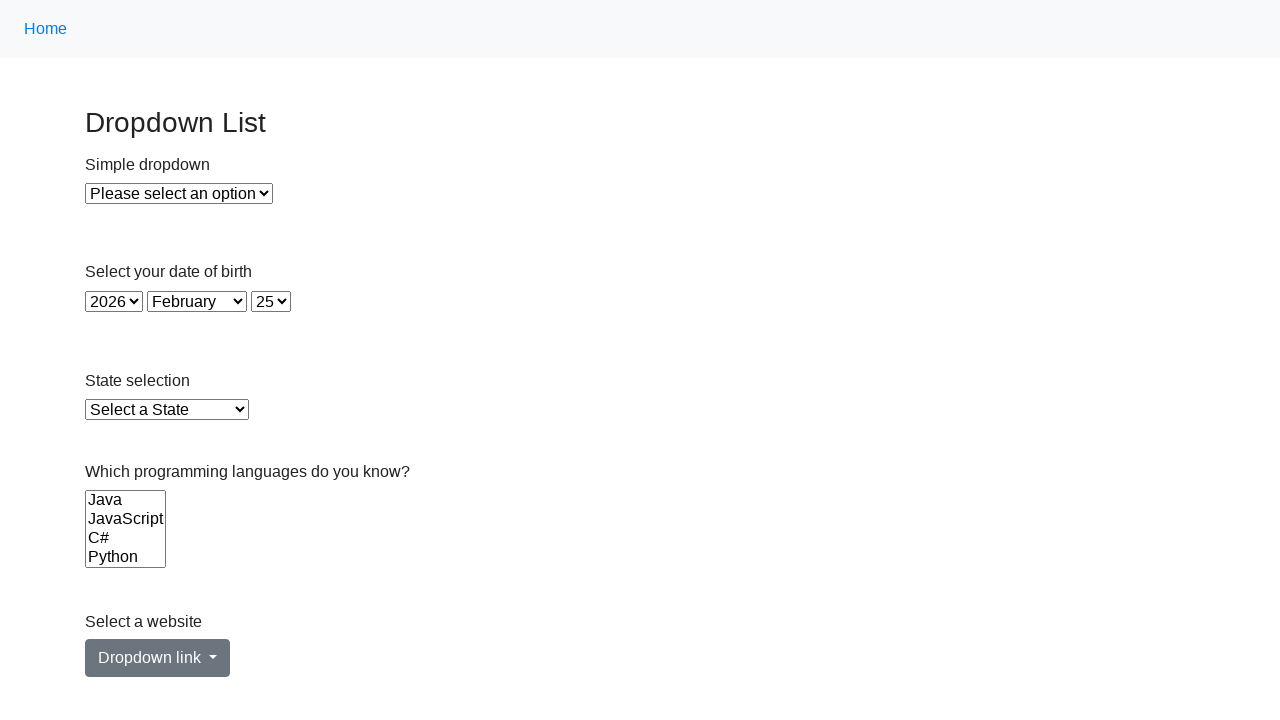

Deselected all options using evaluate method
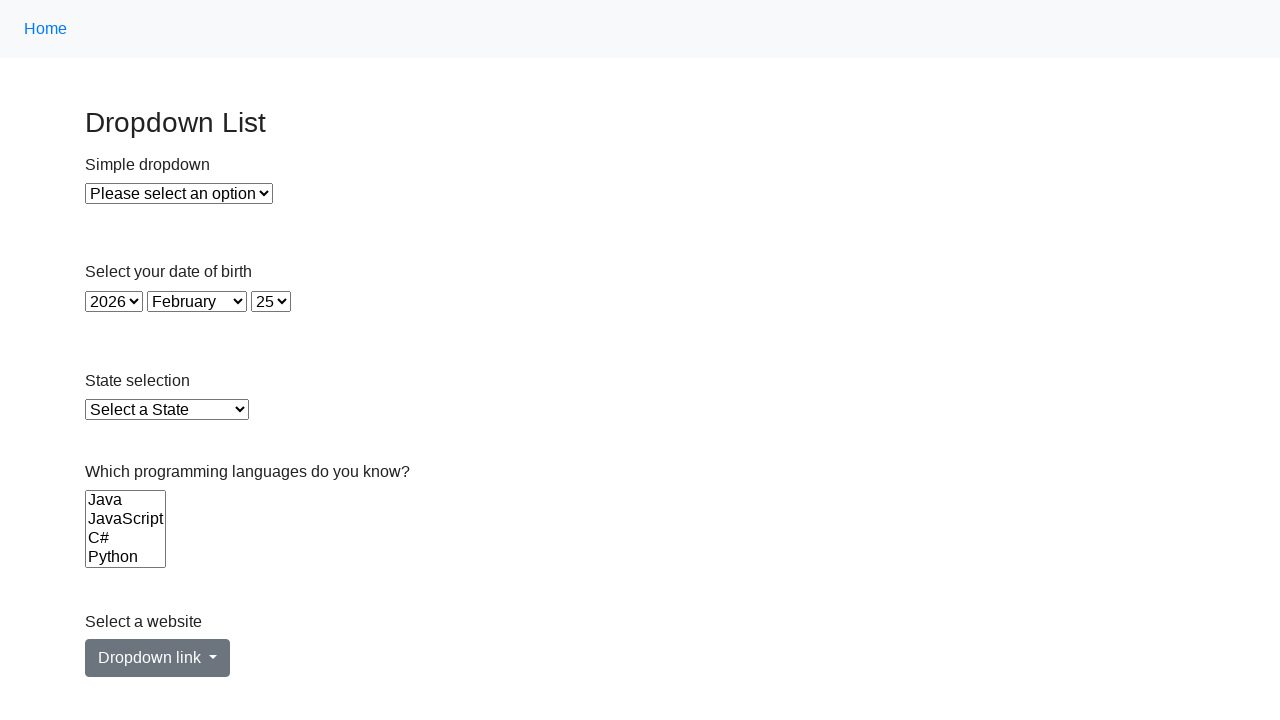

Deselected all options using page evaluate method
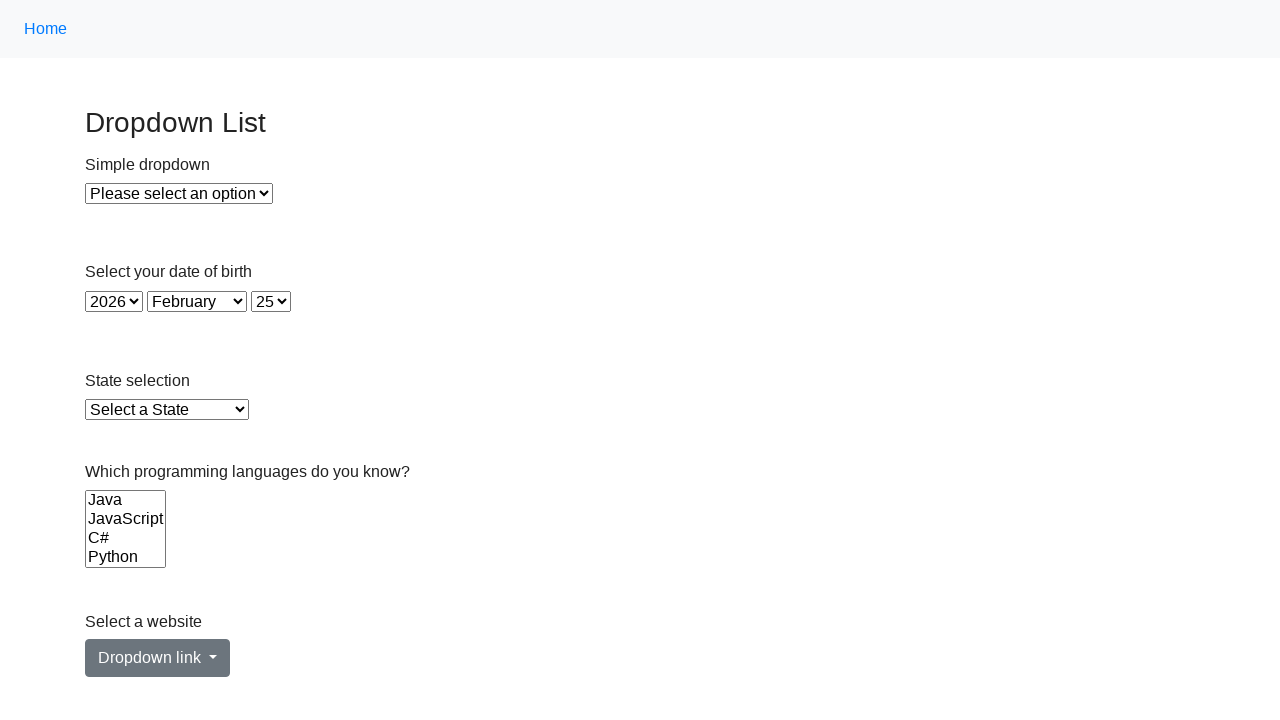

Deselected all options by passing empty array to select_option on select[name='Languages']
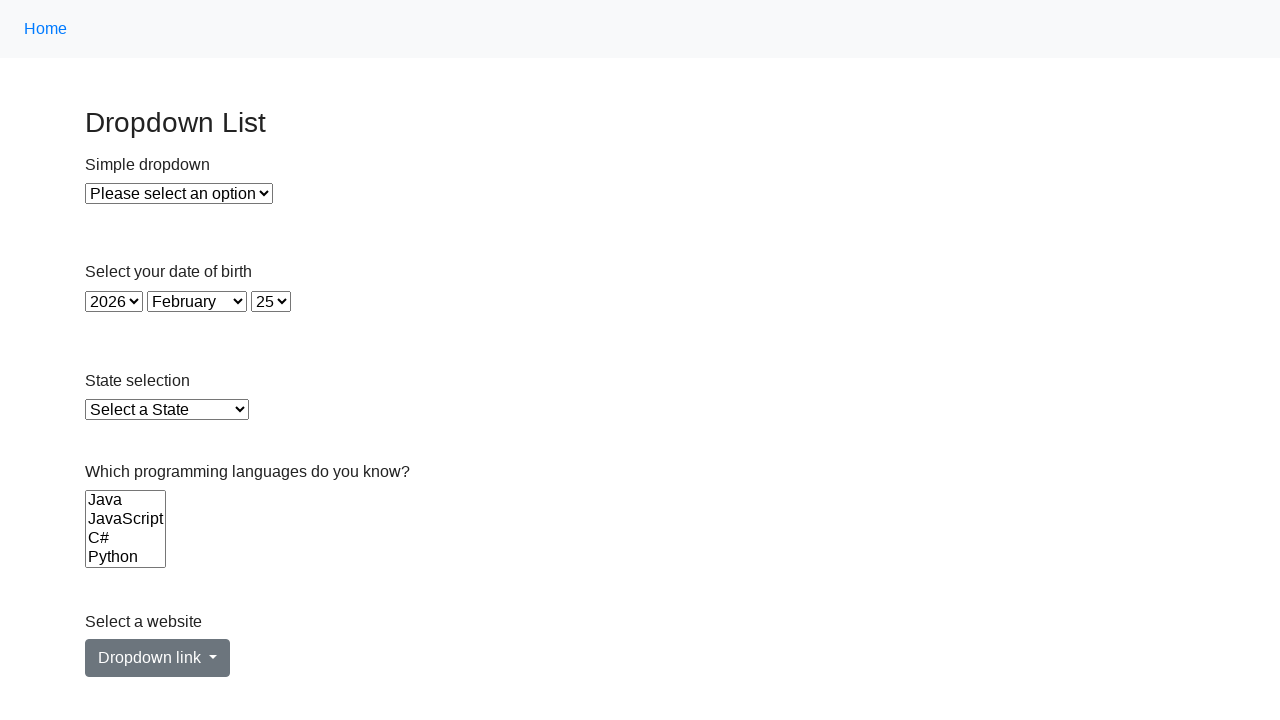

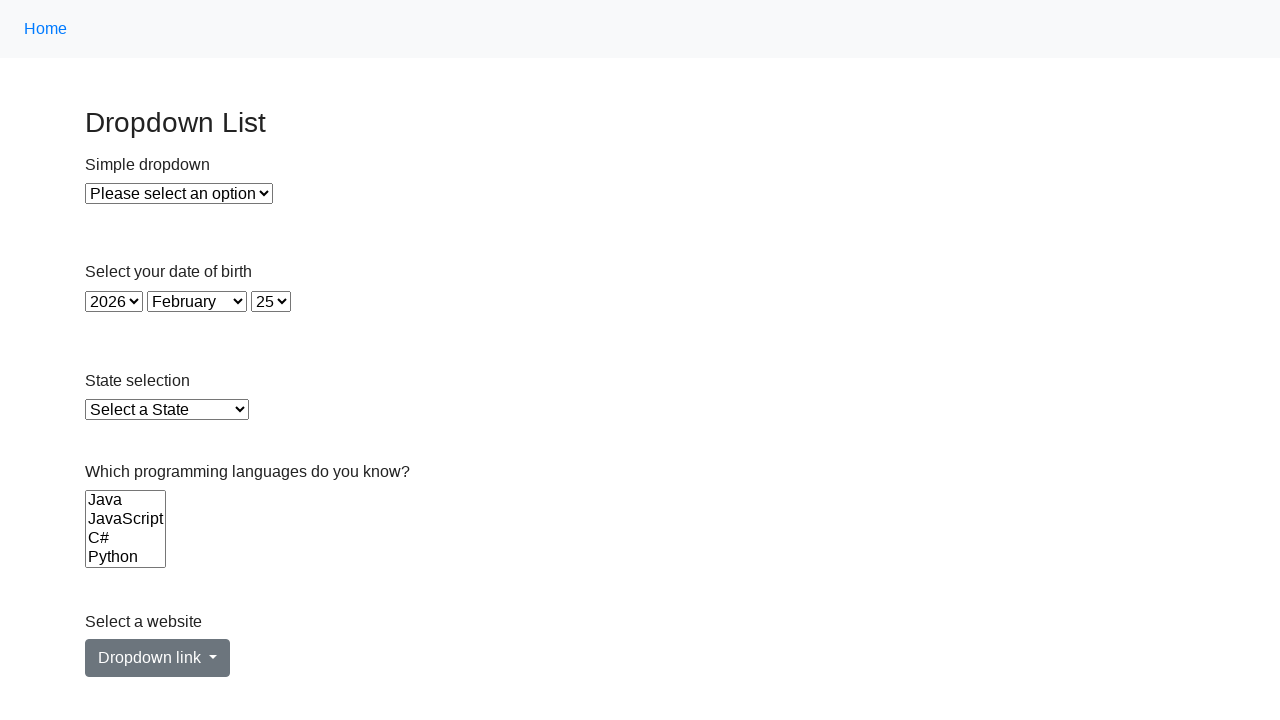